Switches to an iframe, verifies content inside it, then switches back to main content

Starting URL: https://demoqa.com/frames

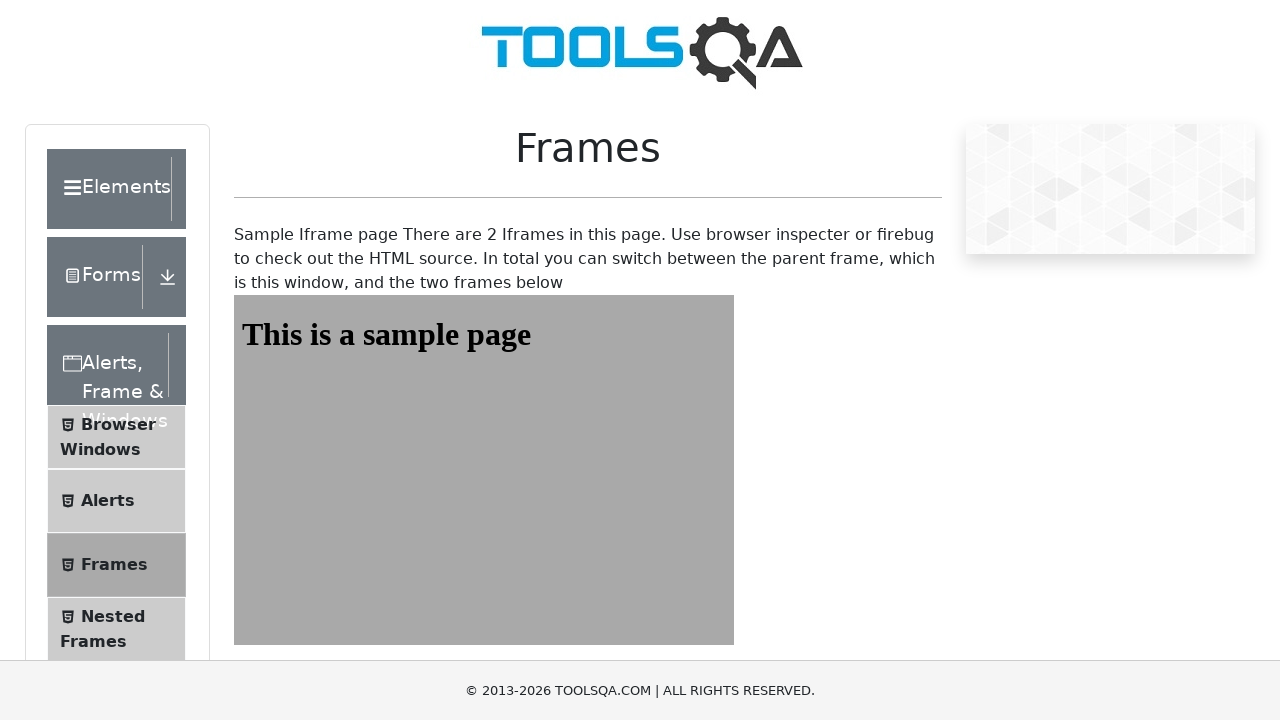

Navigated to https://demoqa.com/frames
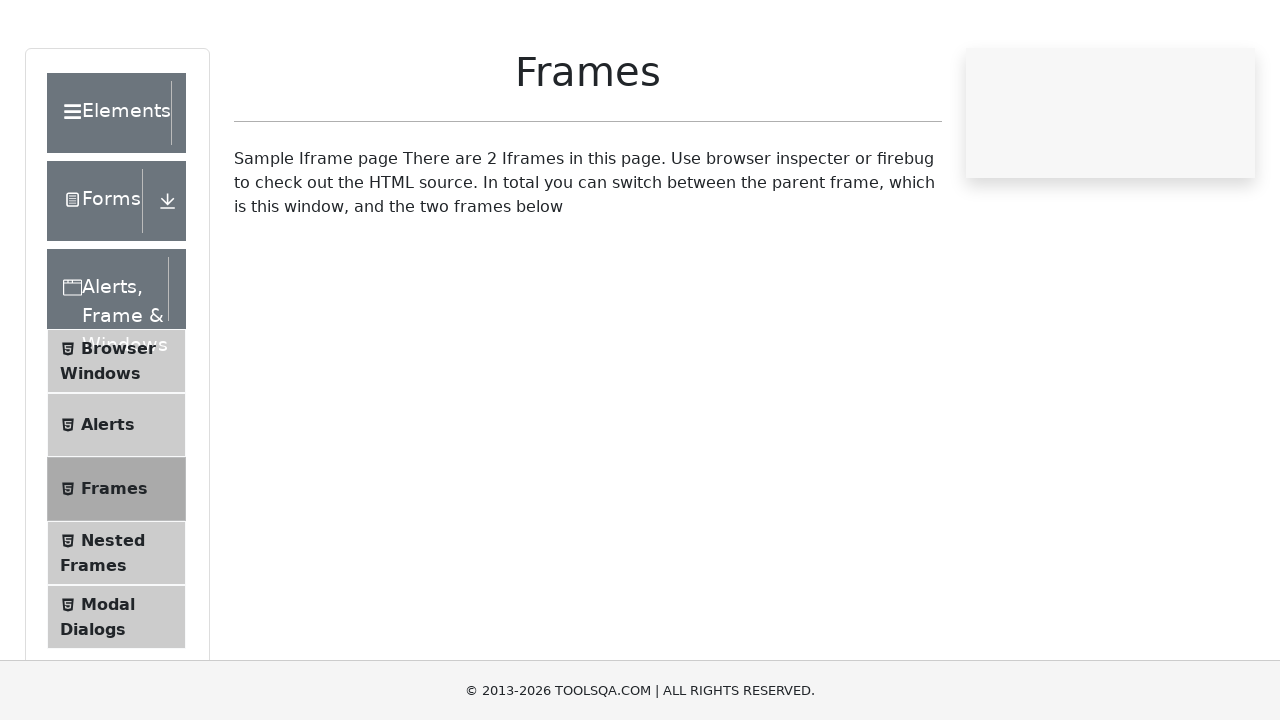

Switched to iframe 'frame2'
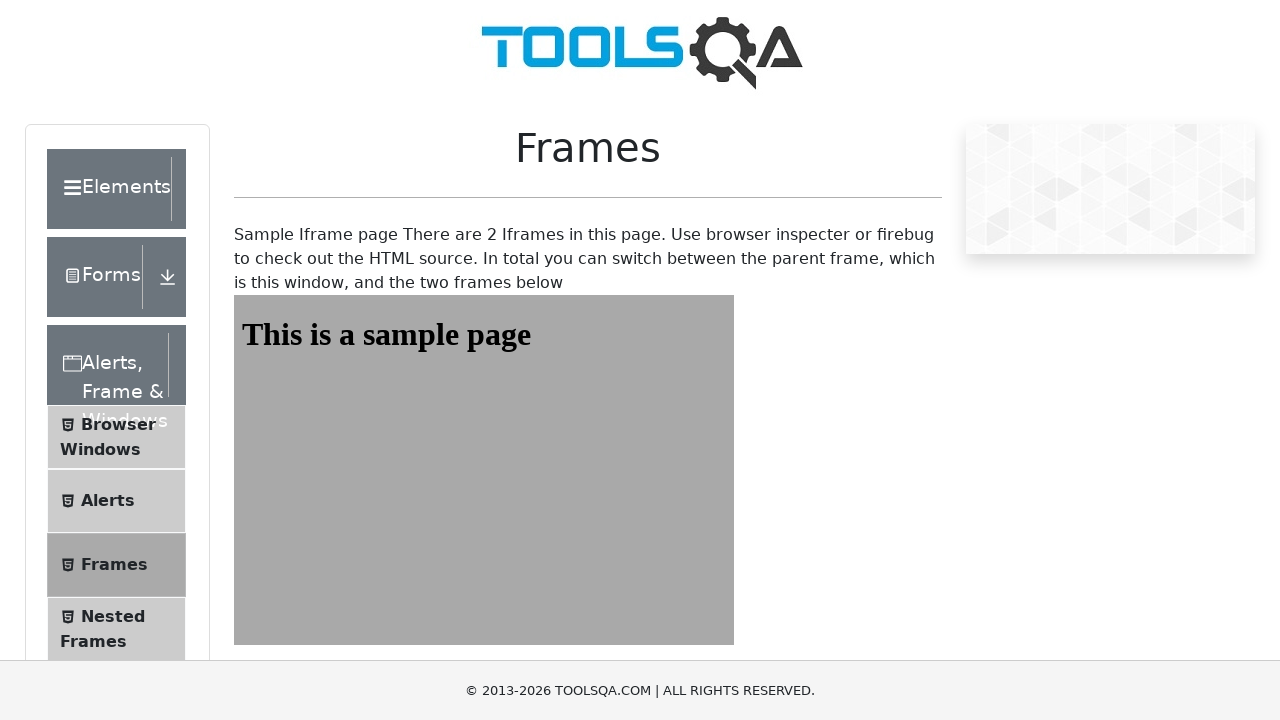

Retrieved heading text from iframe: This is a sample page
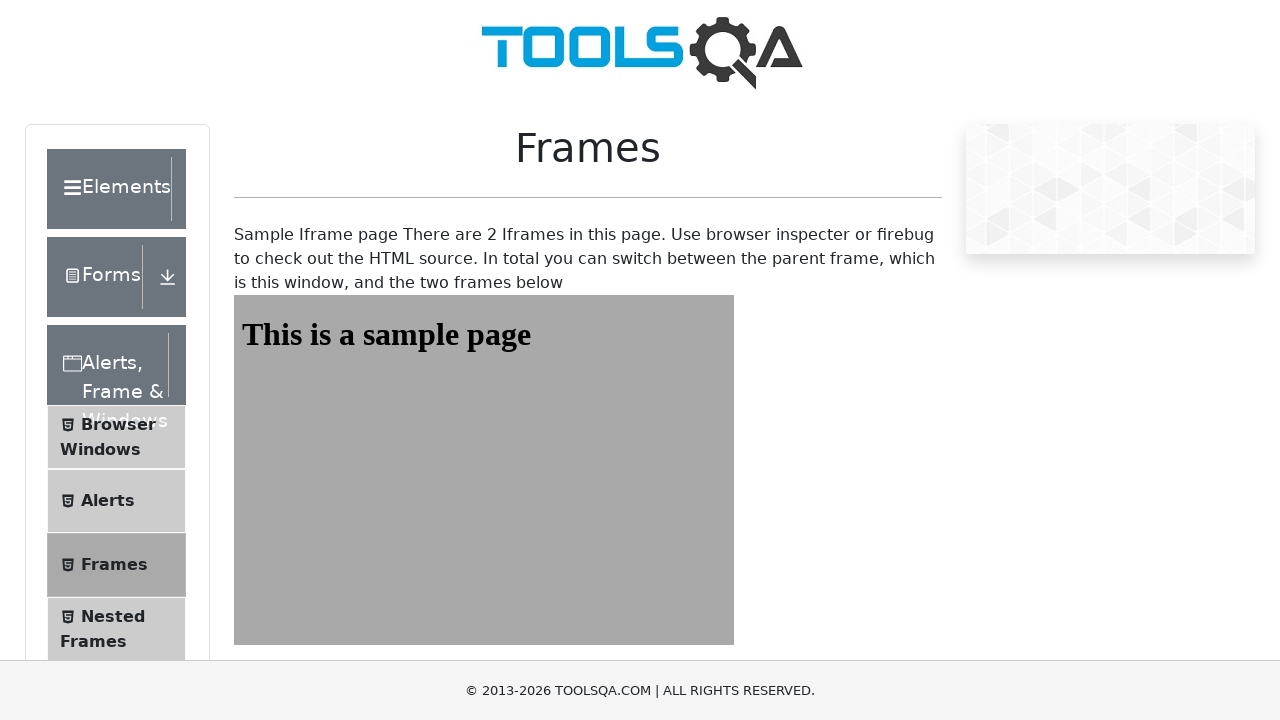

Verified that heading contains 'This is a sample page'
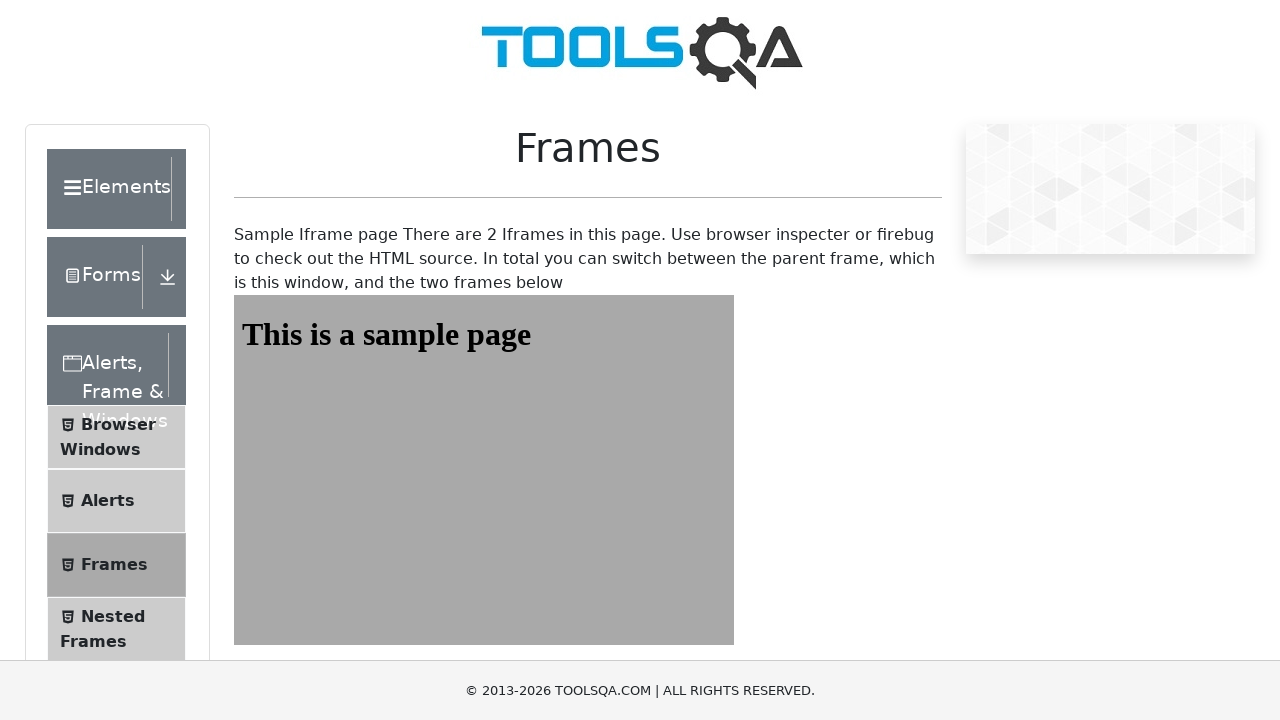

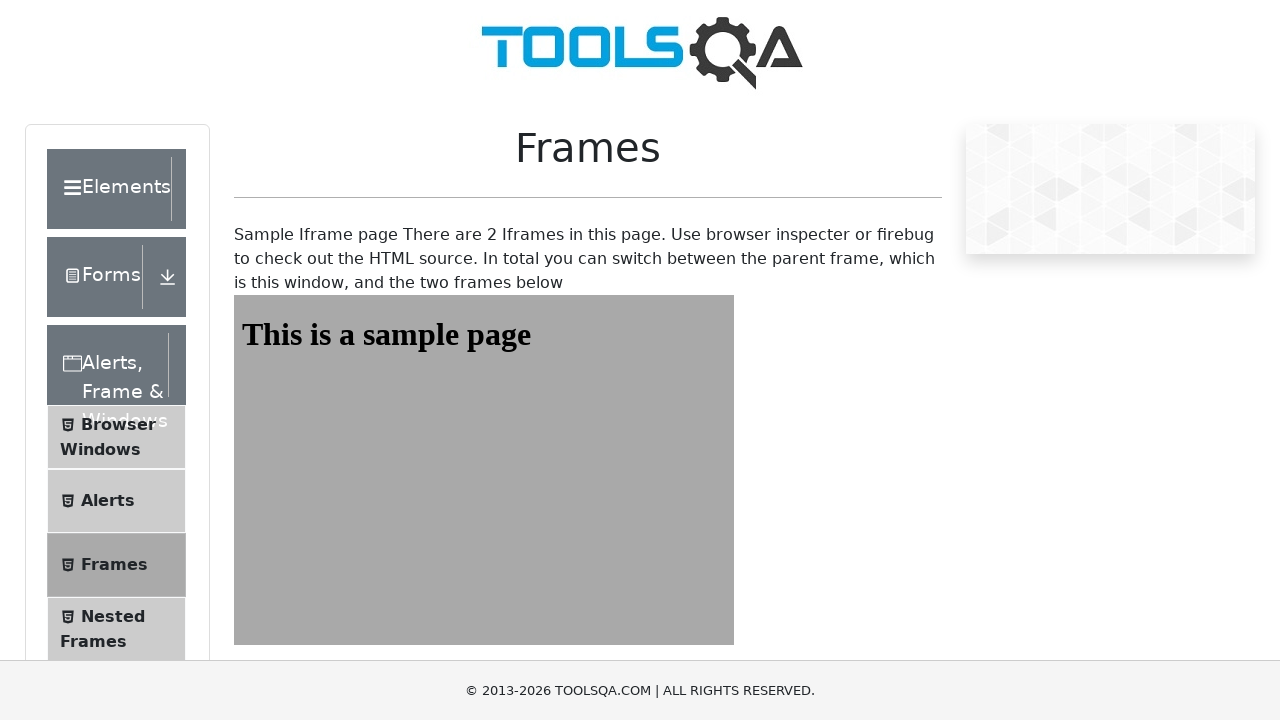